Tests selecting the "Yes" radio button and verifies the result text displays correctly

Starting URL: https://demoqa.com/radio-button

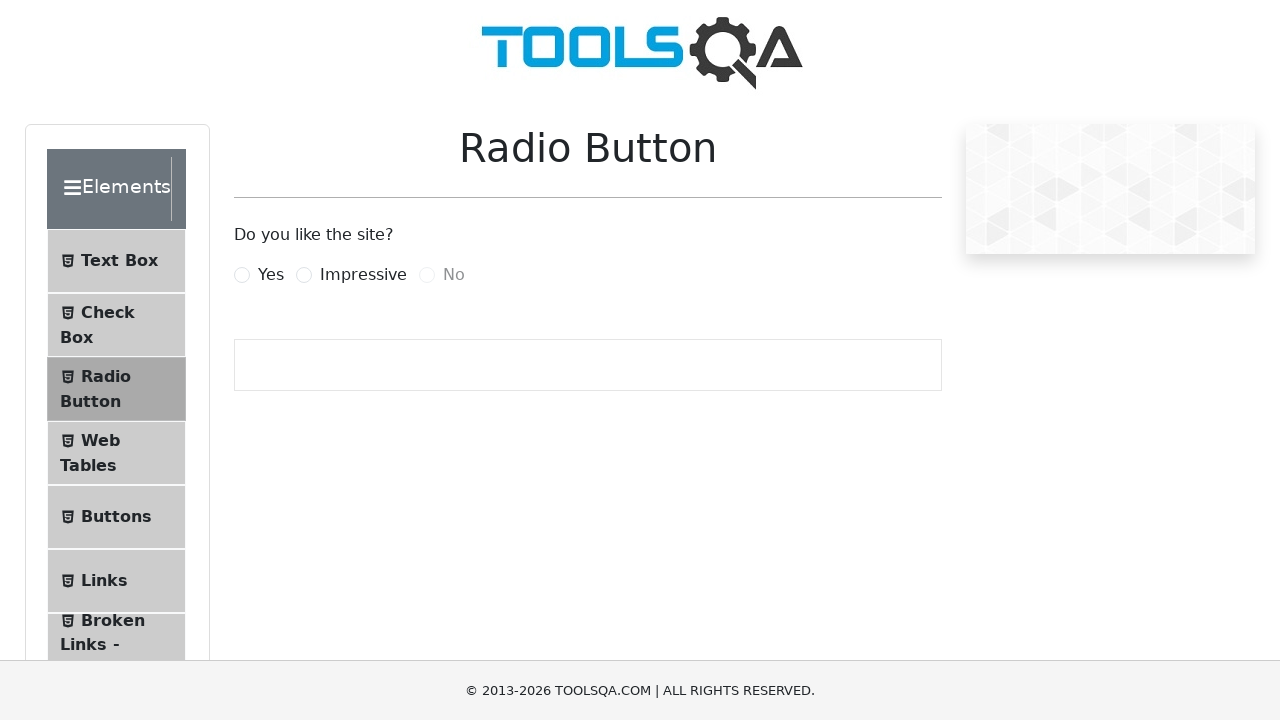

Clicked the 'Yes' radio button label at (271, 275) on label[for='yesRadio']
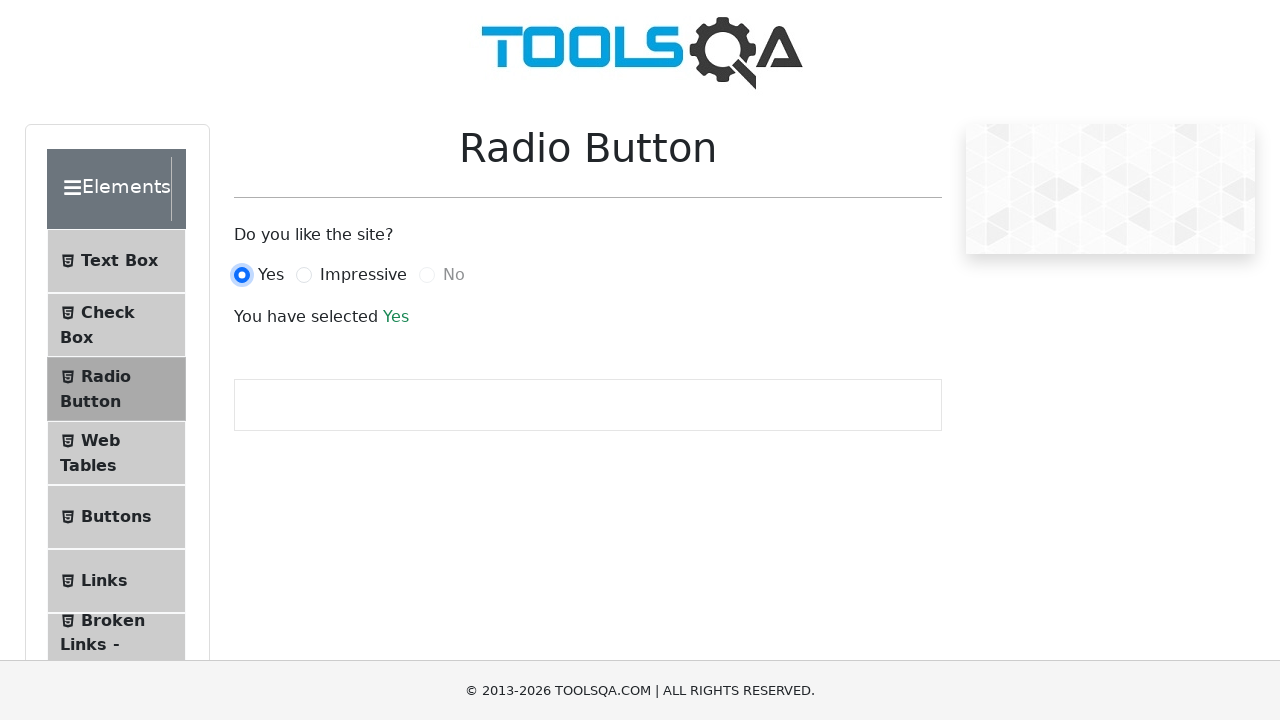

Waited for result text to appear
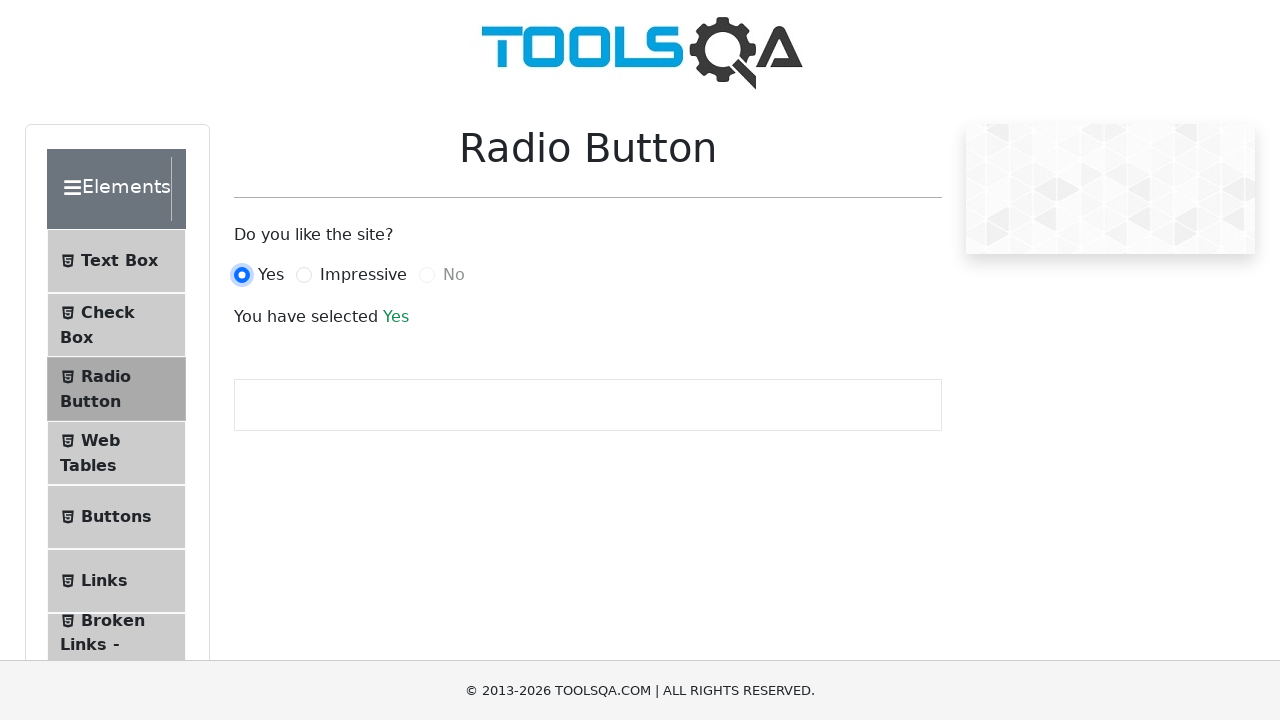

Retrieved result text: 'You have selected Yes'
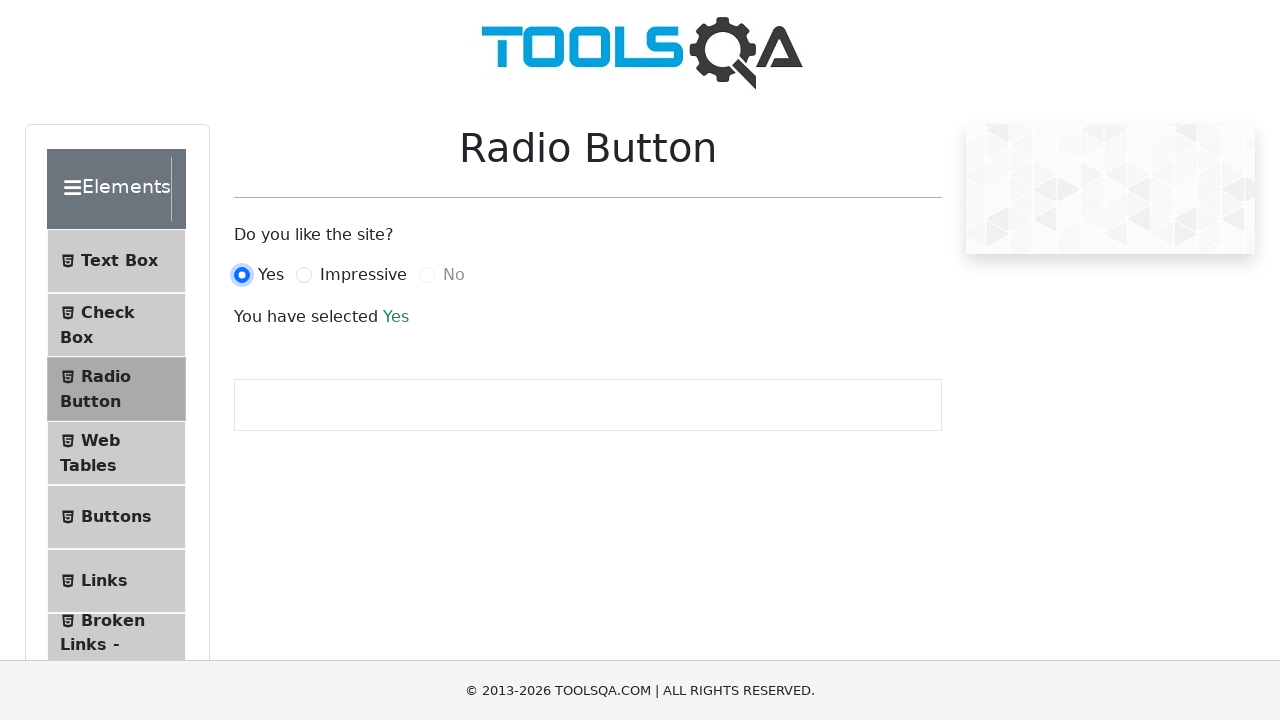

Verified result text is 'You have selected Yes'
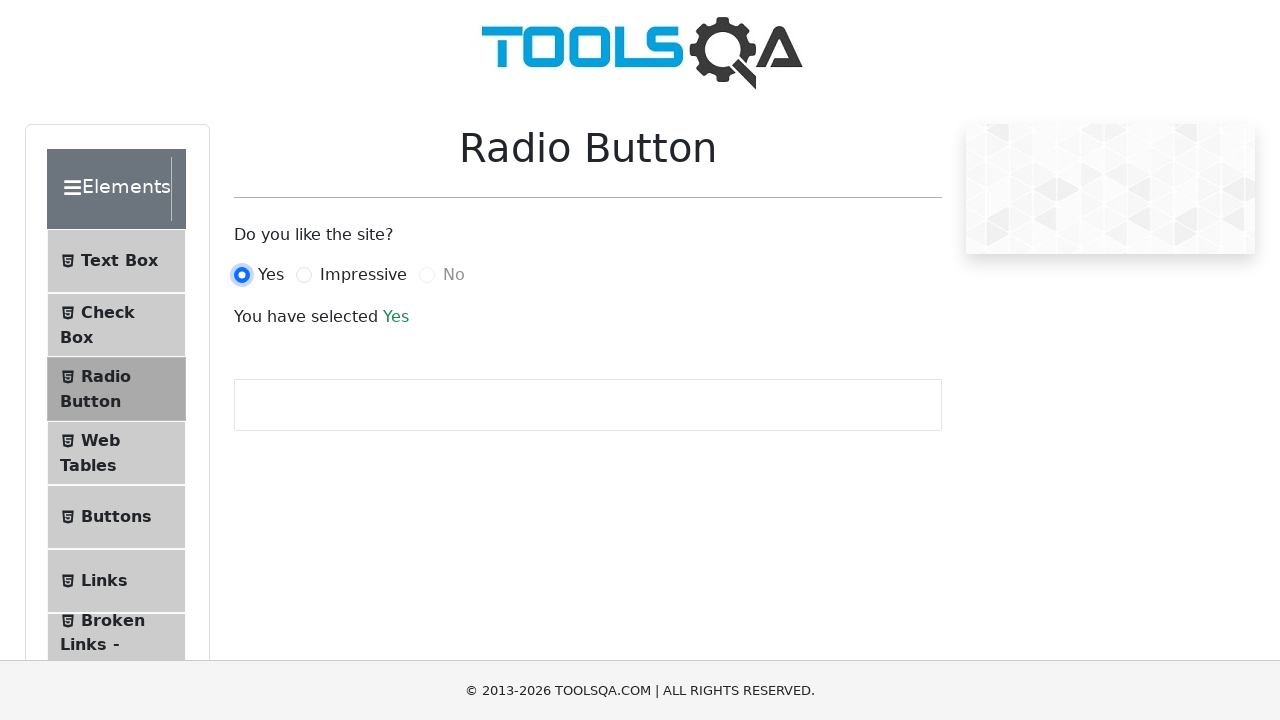

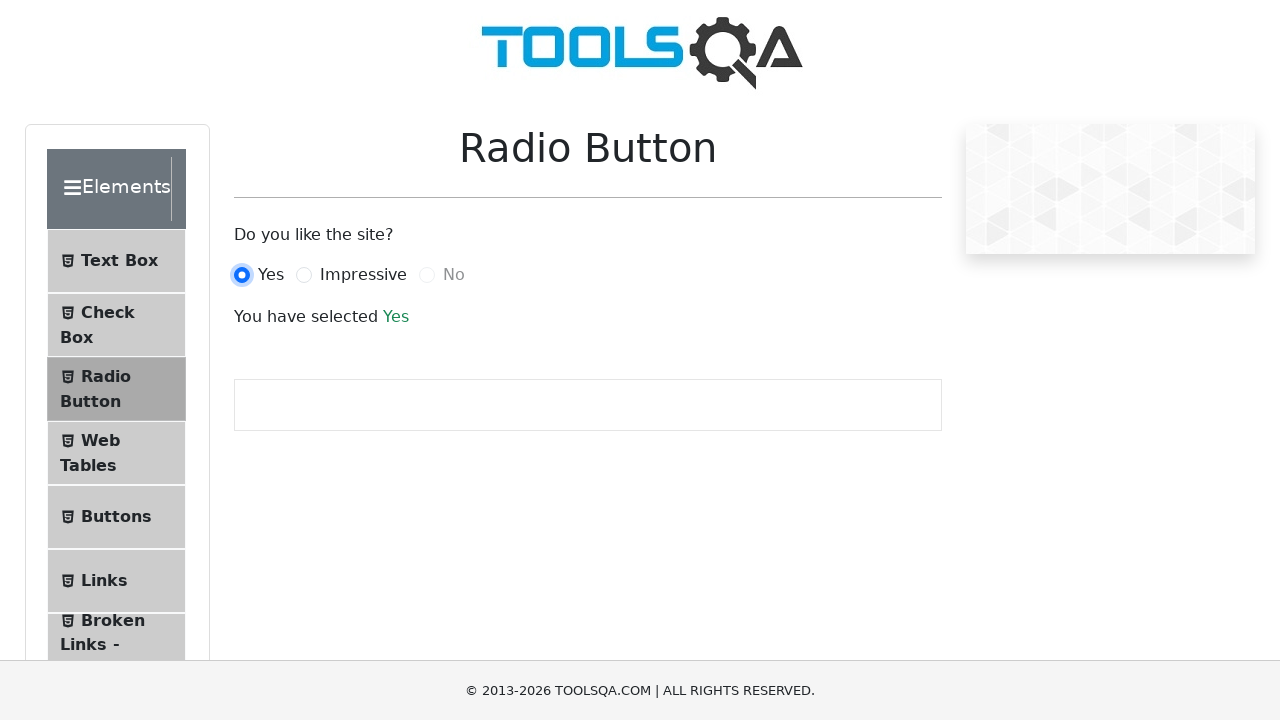